Tests opening a new browser window, switching to it, and navigating to a different URL to verify multiple window handles exist.

Starting URL: https://the-internet.herokuapp.com/windows

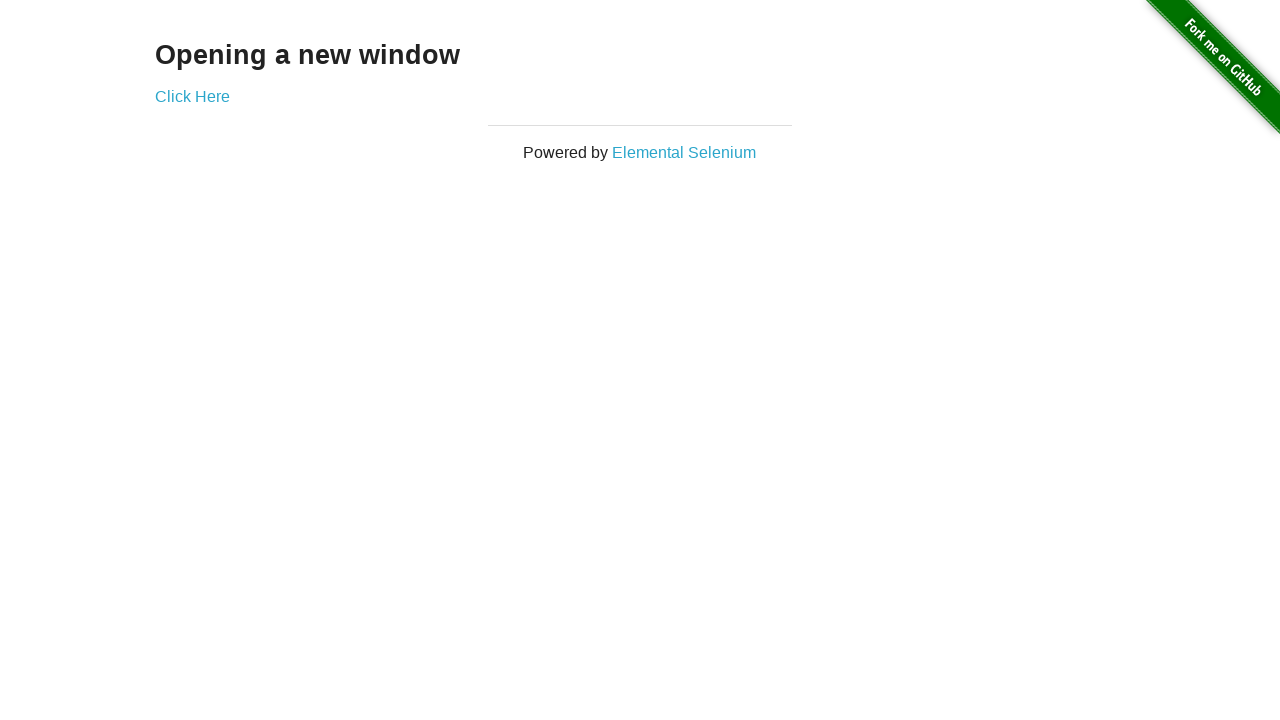

Opened a new browser window
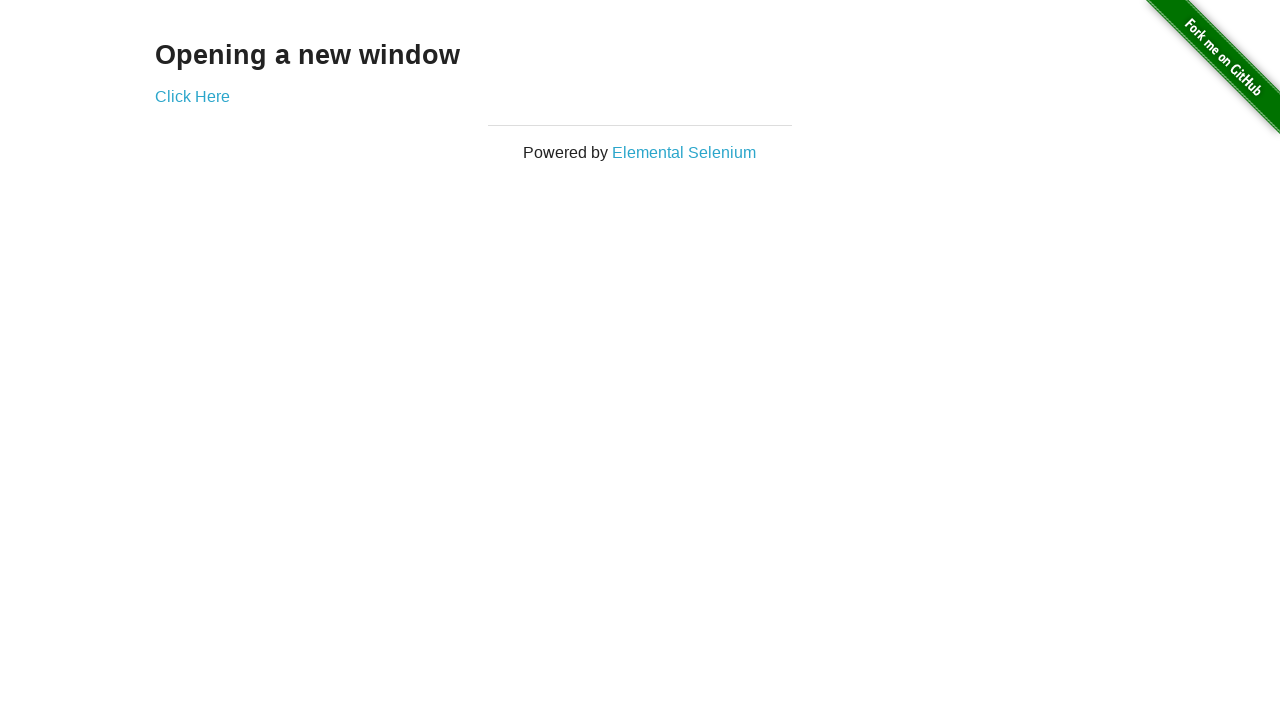

Navigated new window to typos page
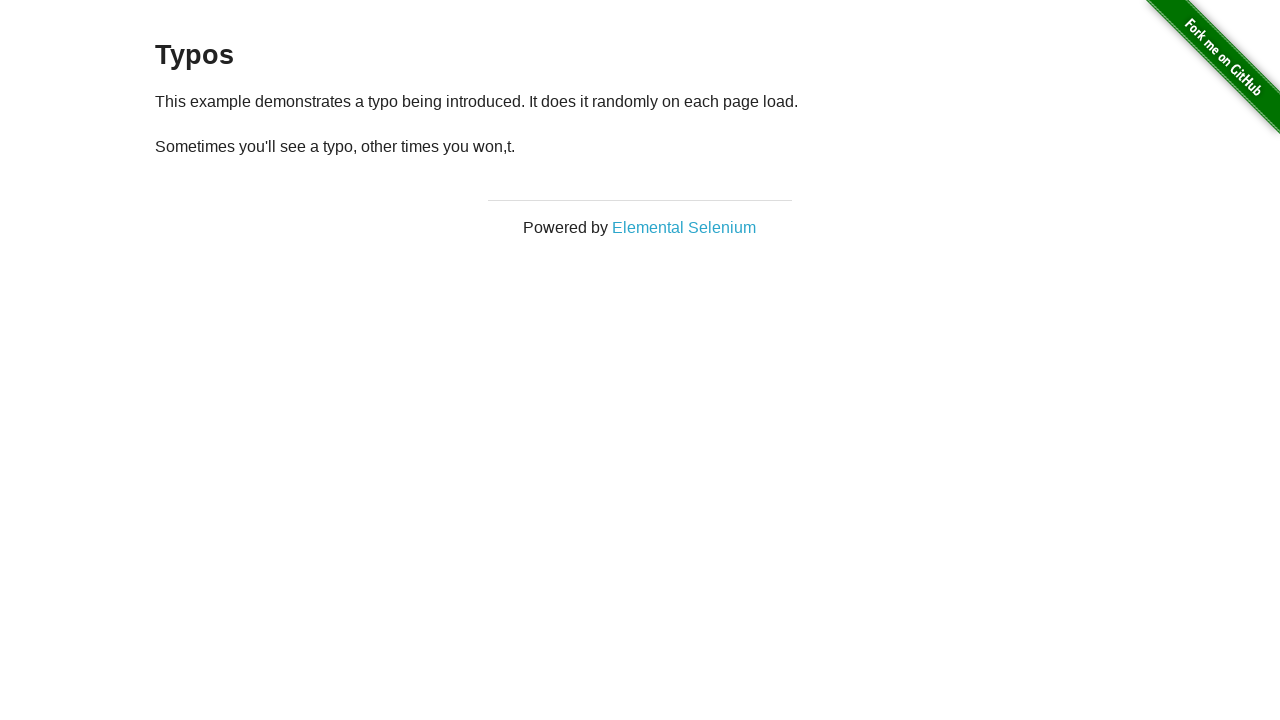

Verified that 2 browser windows are open
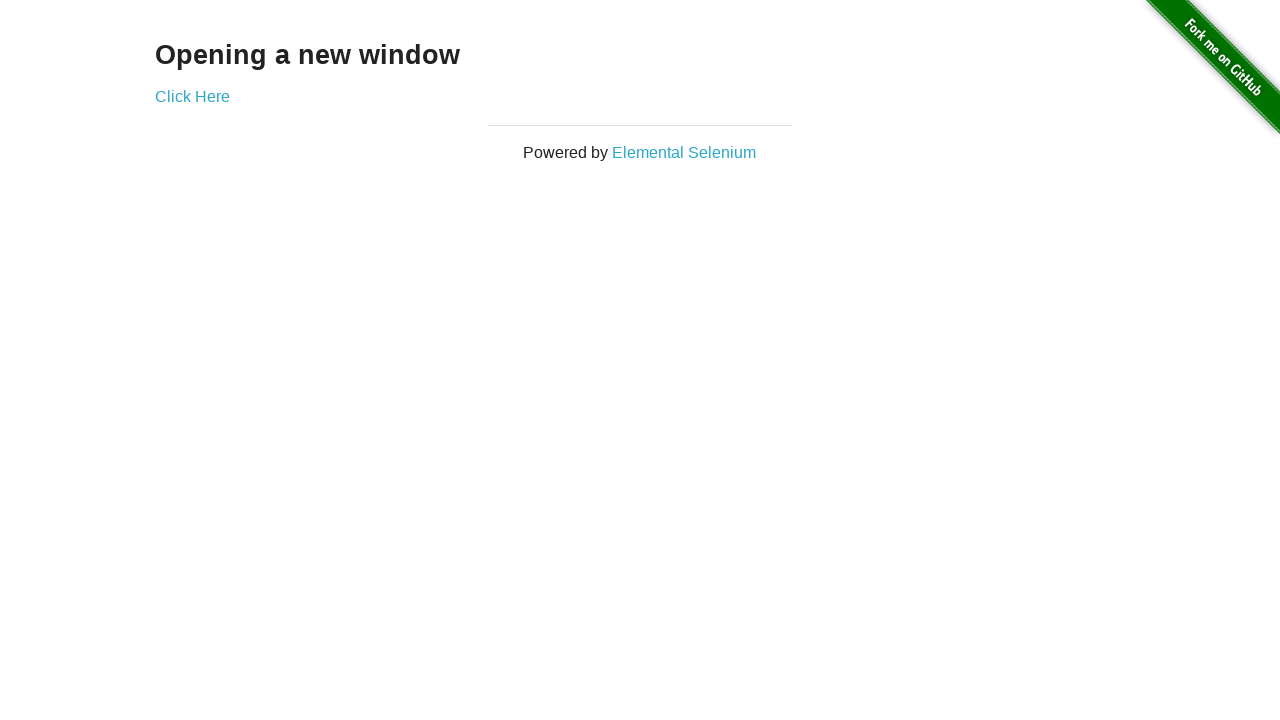

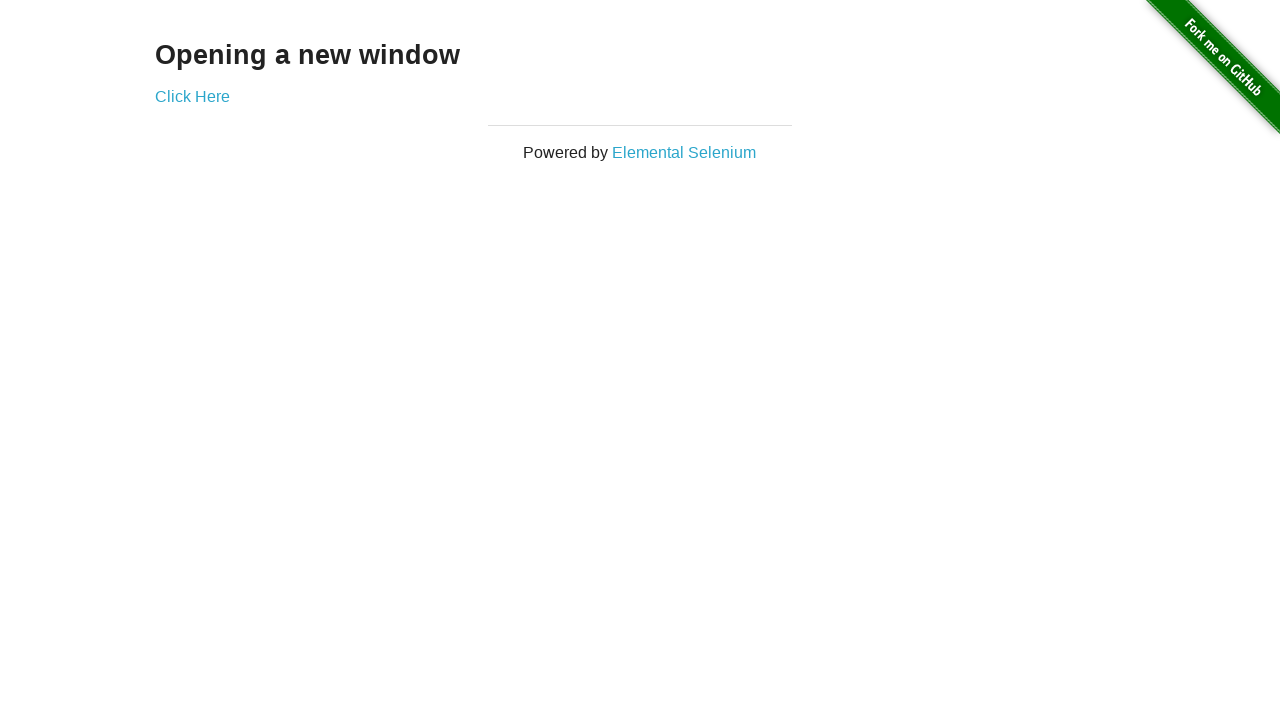